Tests that the entry ad modal window appears when visiting the Entry Ad page

Starting URL: https://the-internet.herokuapp.com/

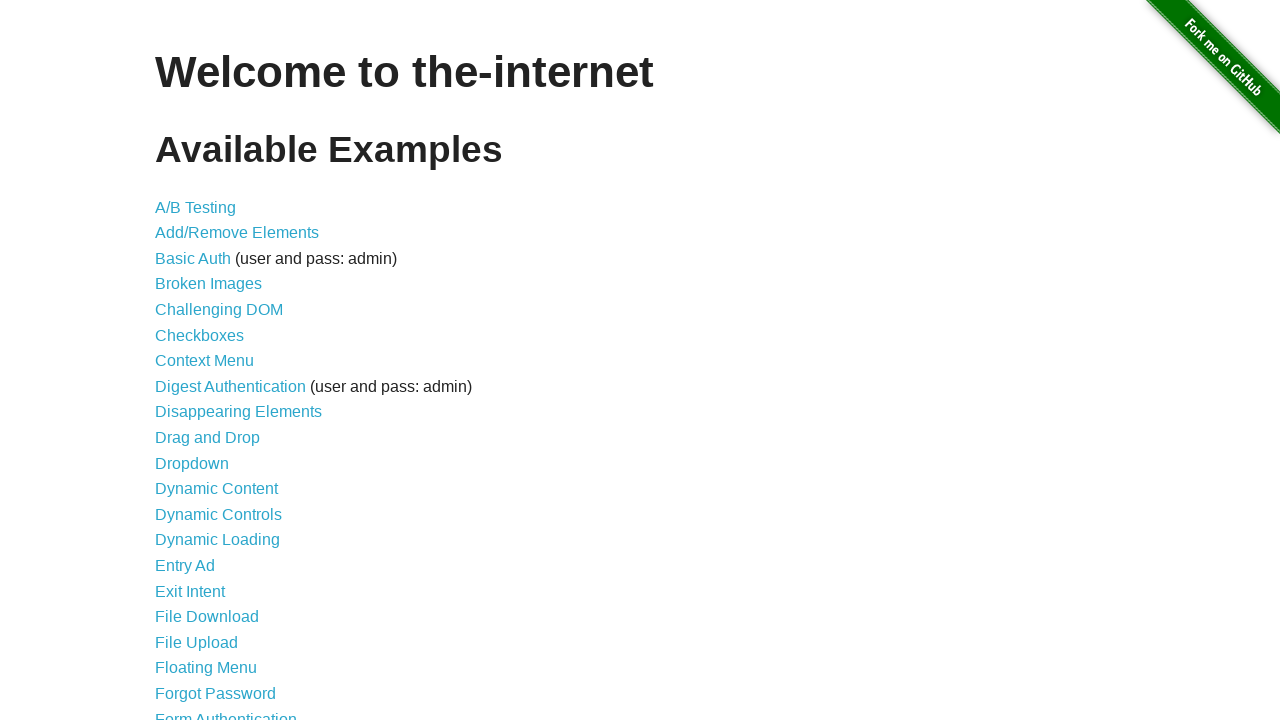

Clicked Entry Ad link to navigate to Entry Ad page at (185, 566) on internal:role=link[name="Entry Ad"i]
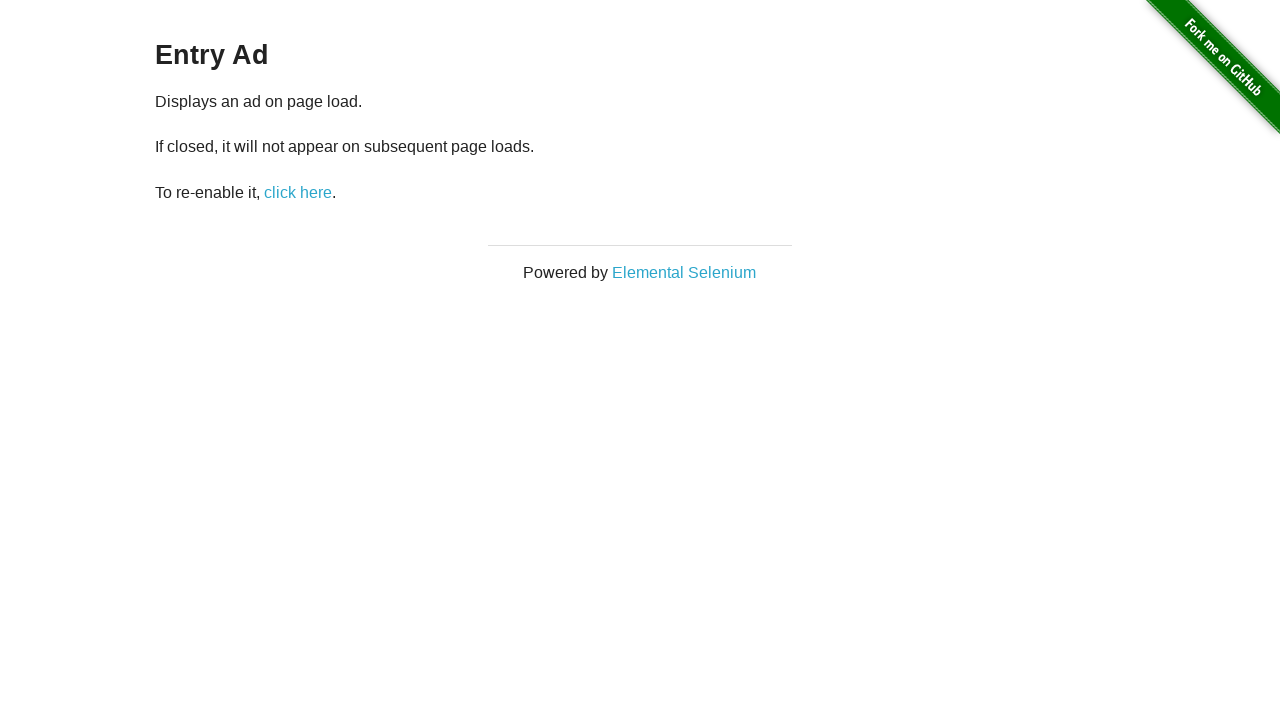

Entry ad modal window appeared with heading 'This is a modal window'
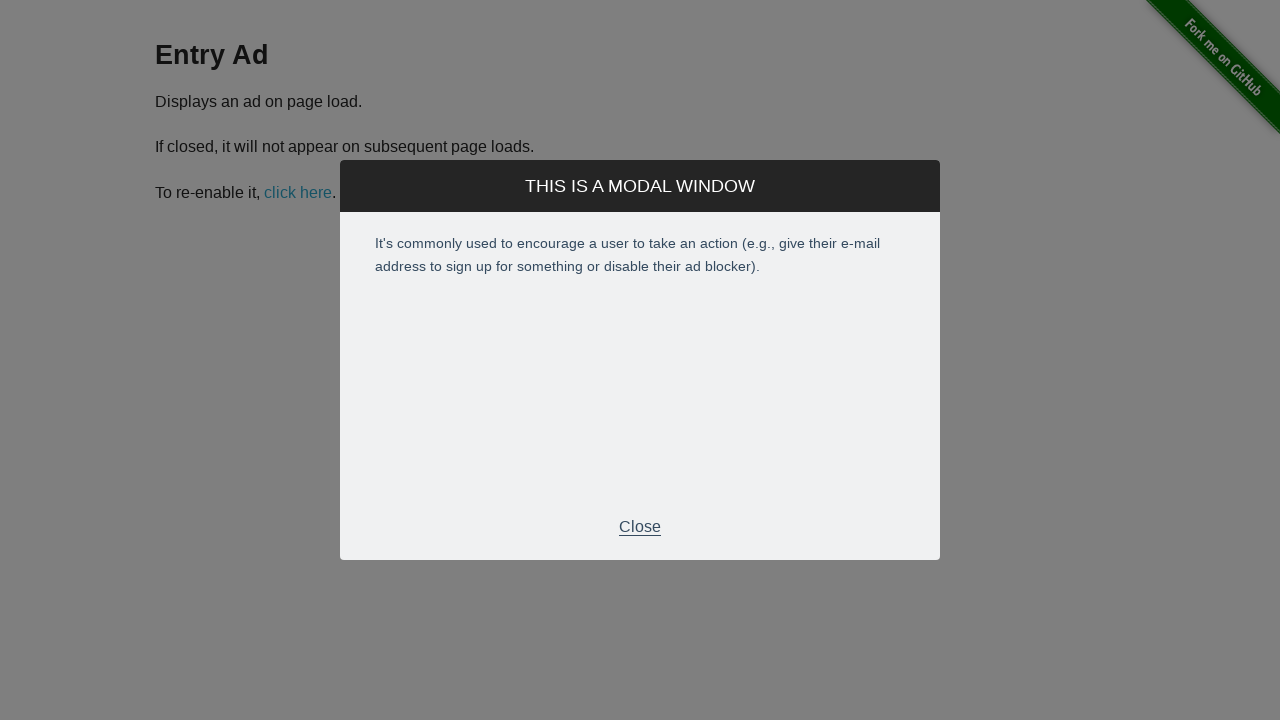

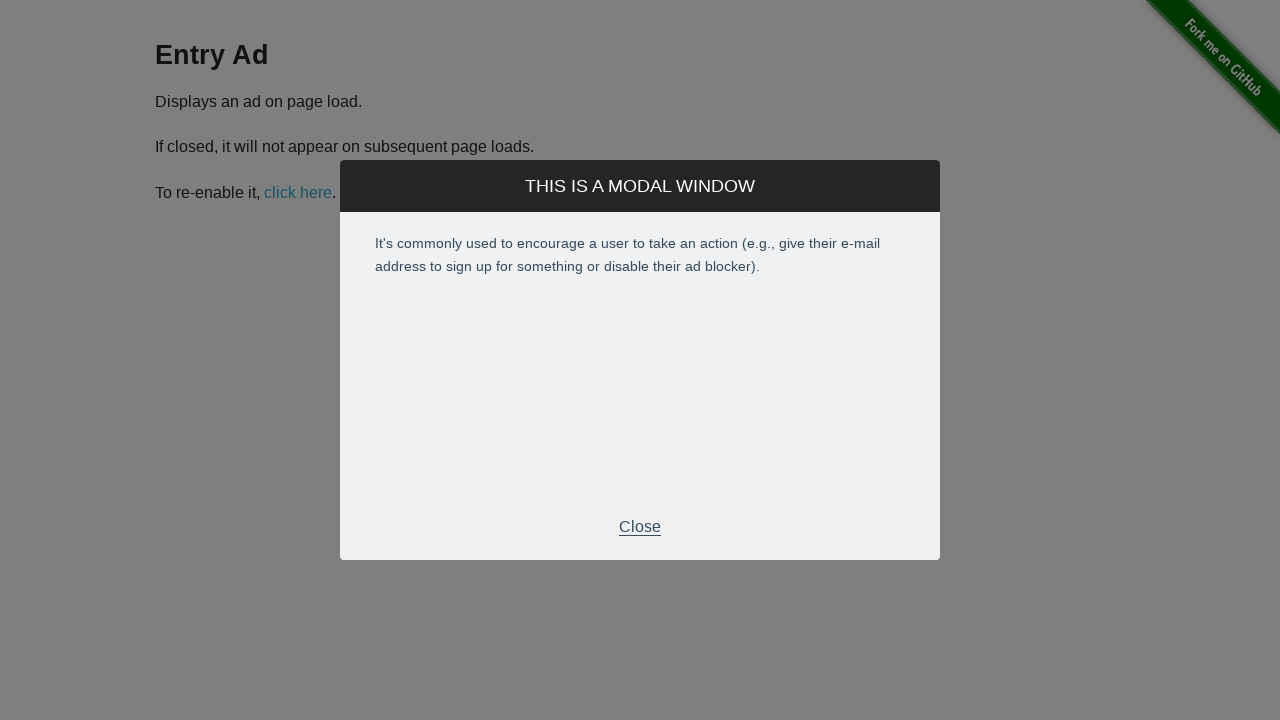